Hovers over each main menu item in the navigation bar sequentially

Starting URL: http://opencart.abstracta.us/

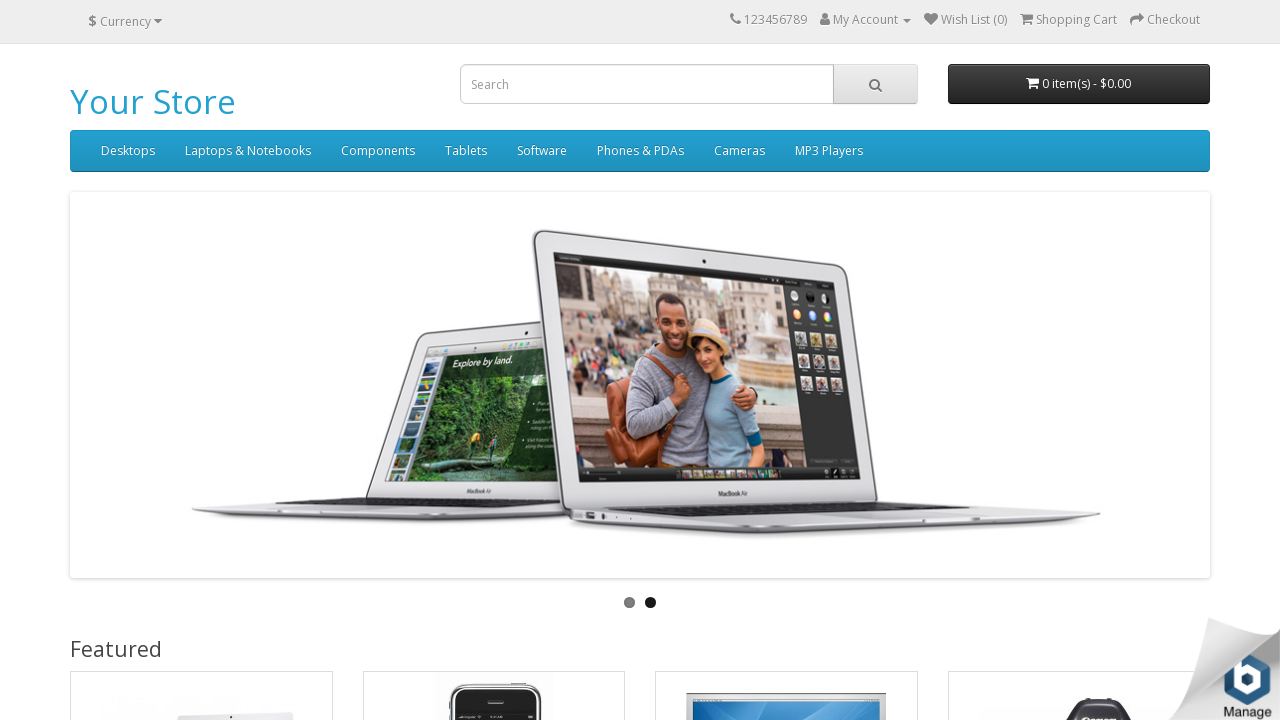

Located all main menu items in navigation bar
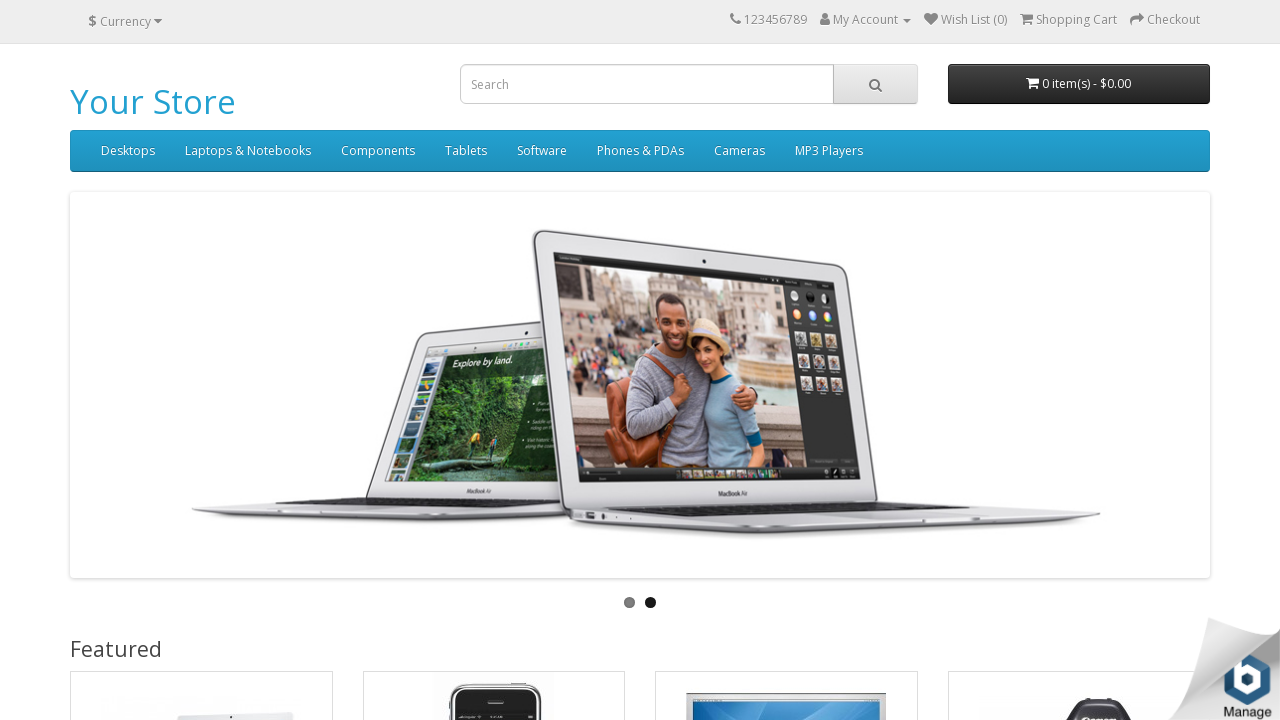

Hovered over main menu item
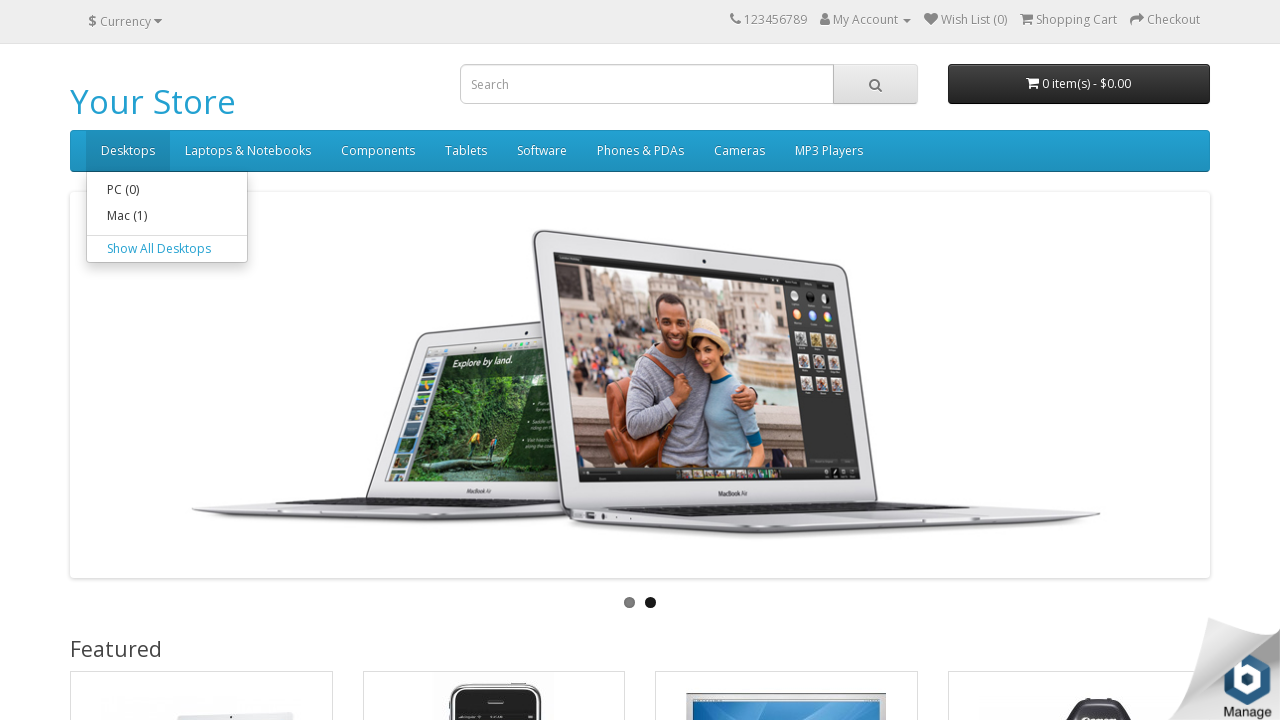

Waited 200ms for menu animation
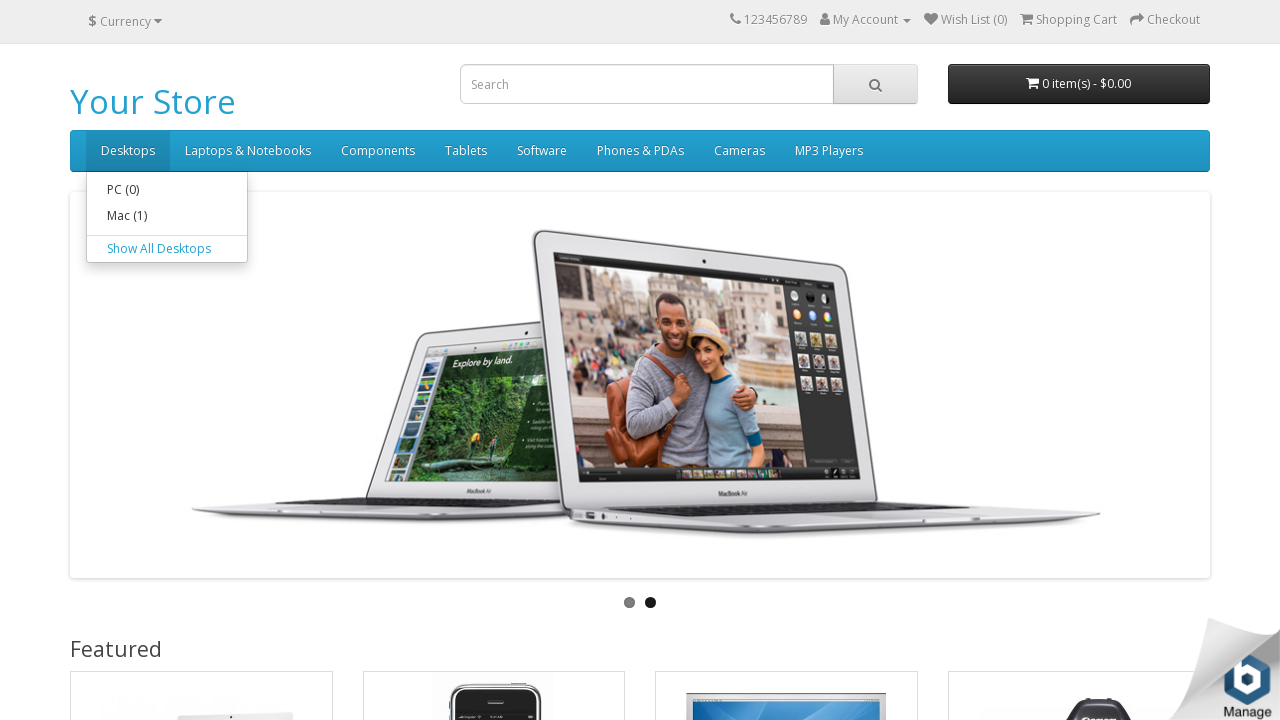

Hovered over main menu item
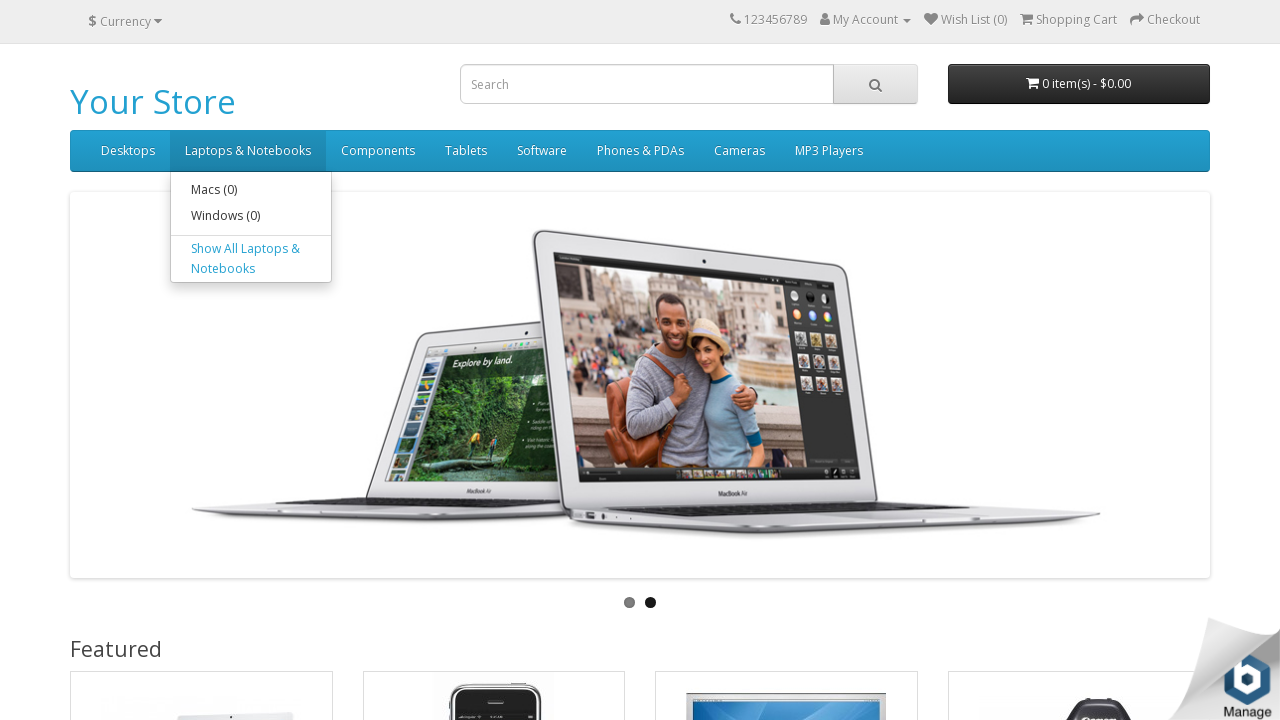

Waited 200ms for menu animation
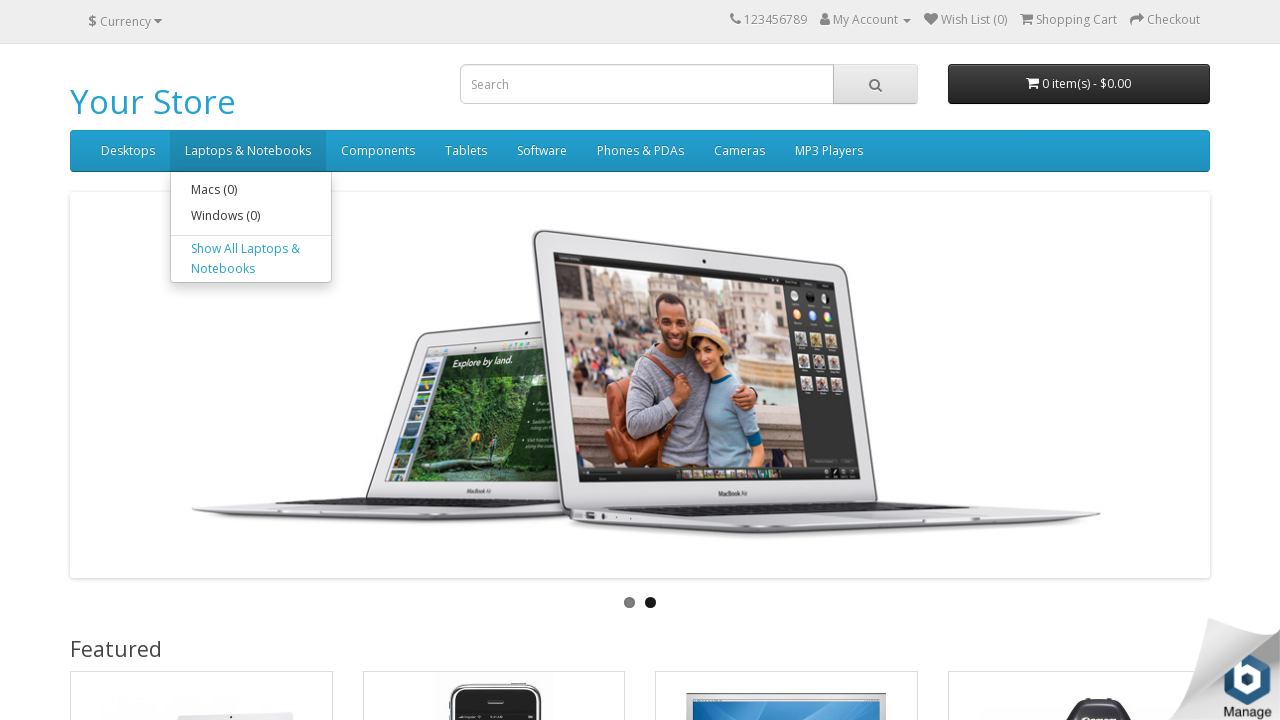

Hovered over main menu item
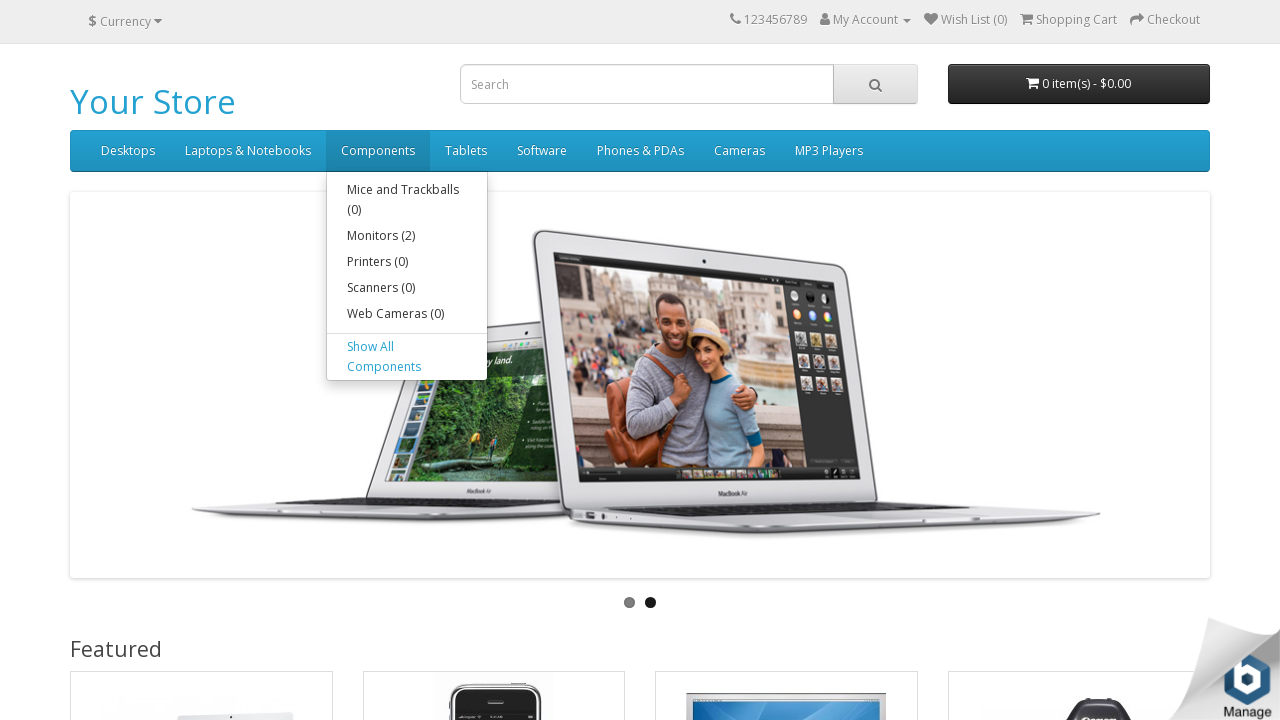

Waited 200ms for menu animation
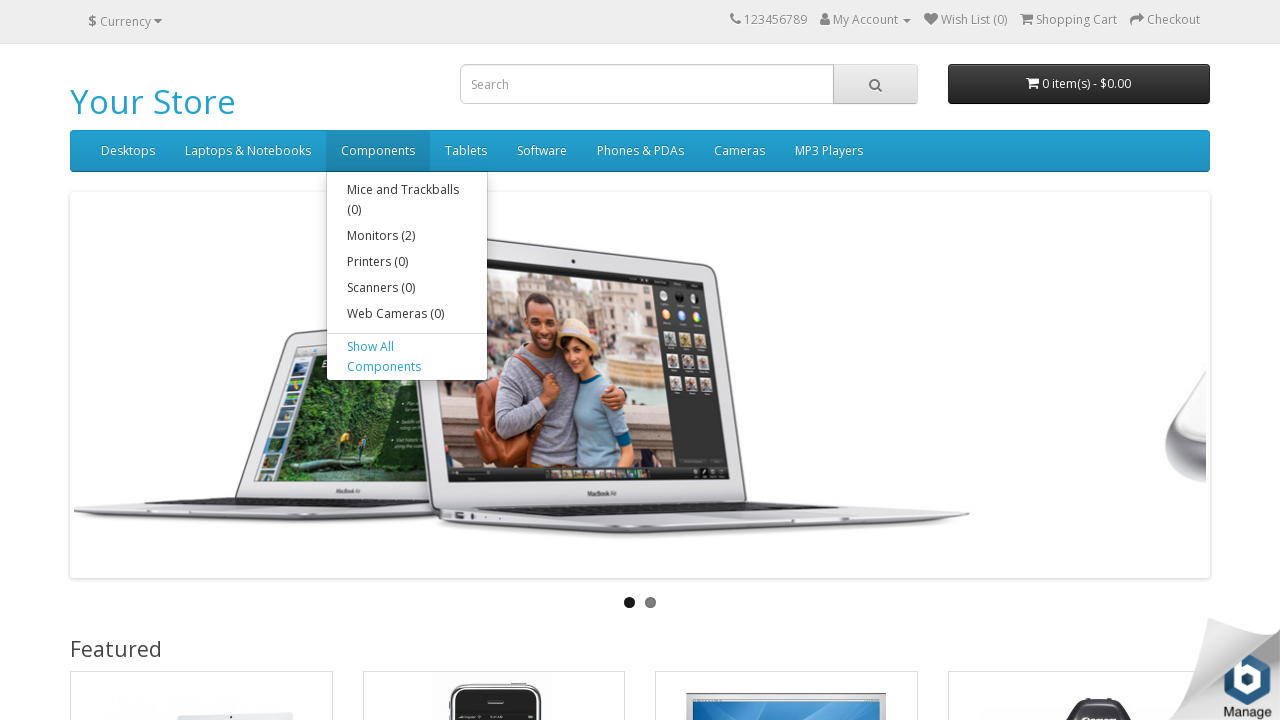

Hovered over main menu item
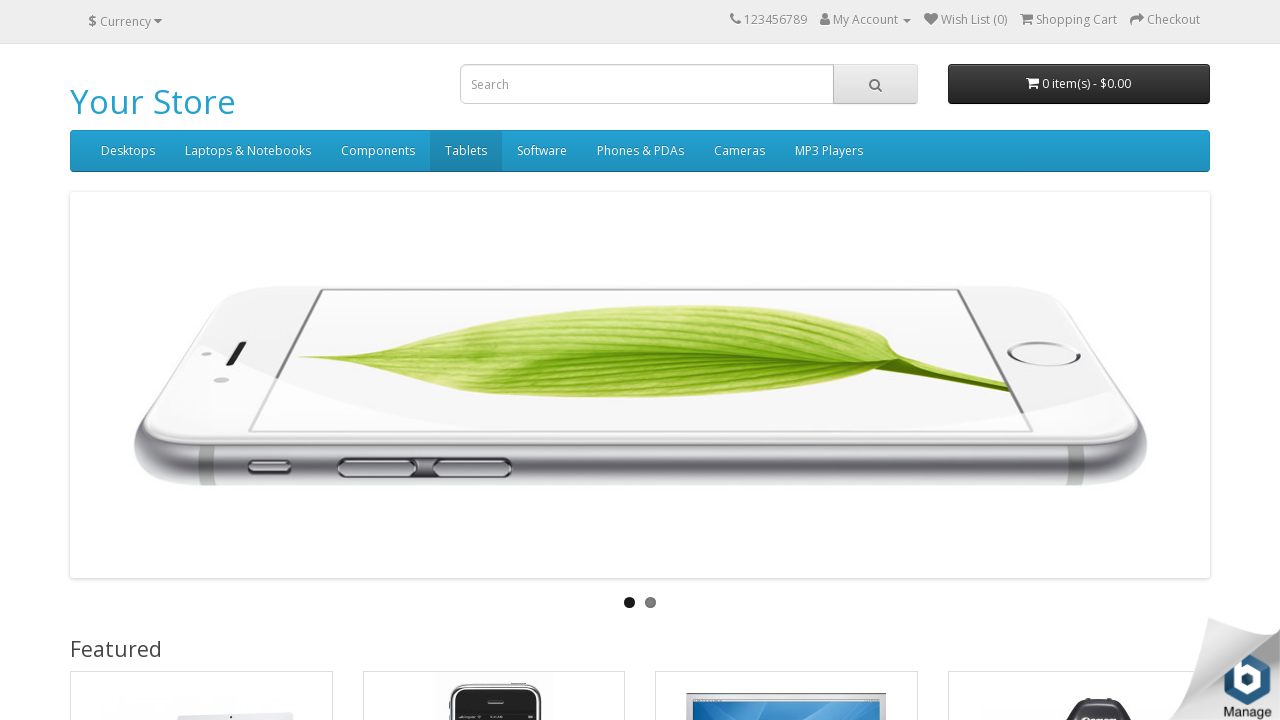

Waited 200ms for menu animation
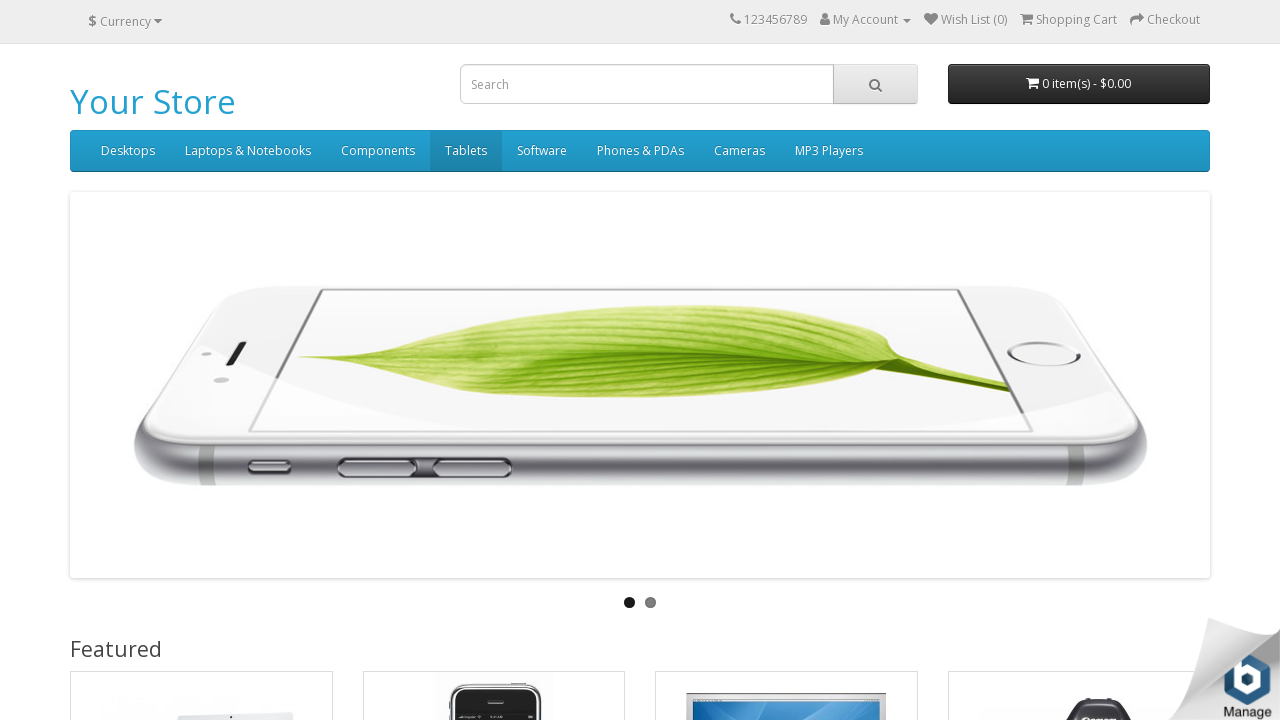

Hovered over main menu item
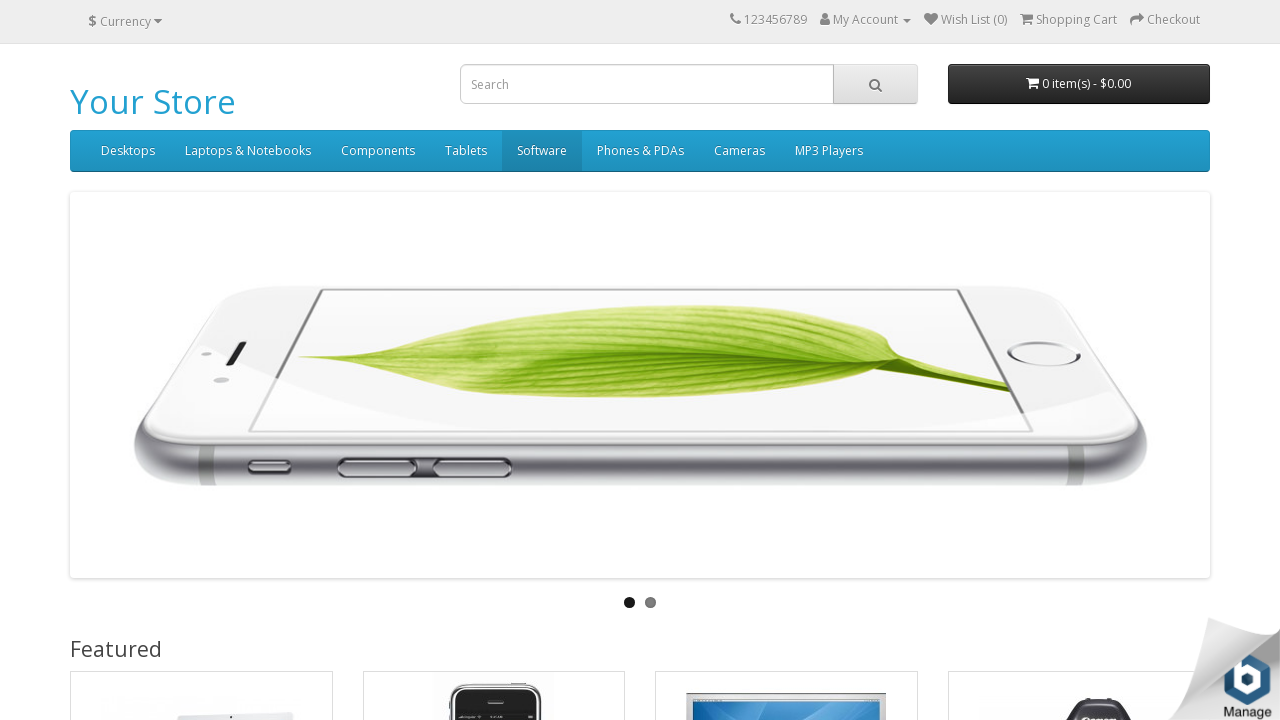

Waited 200ms for menu animation
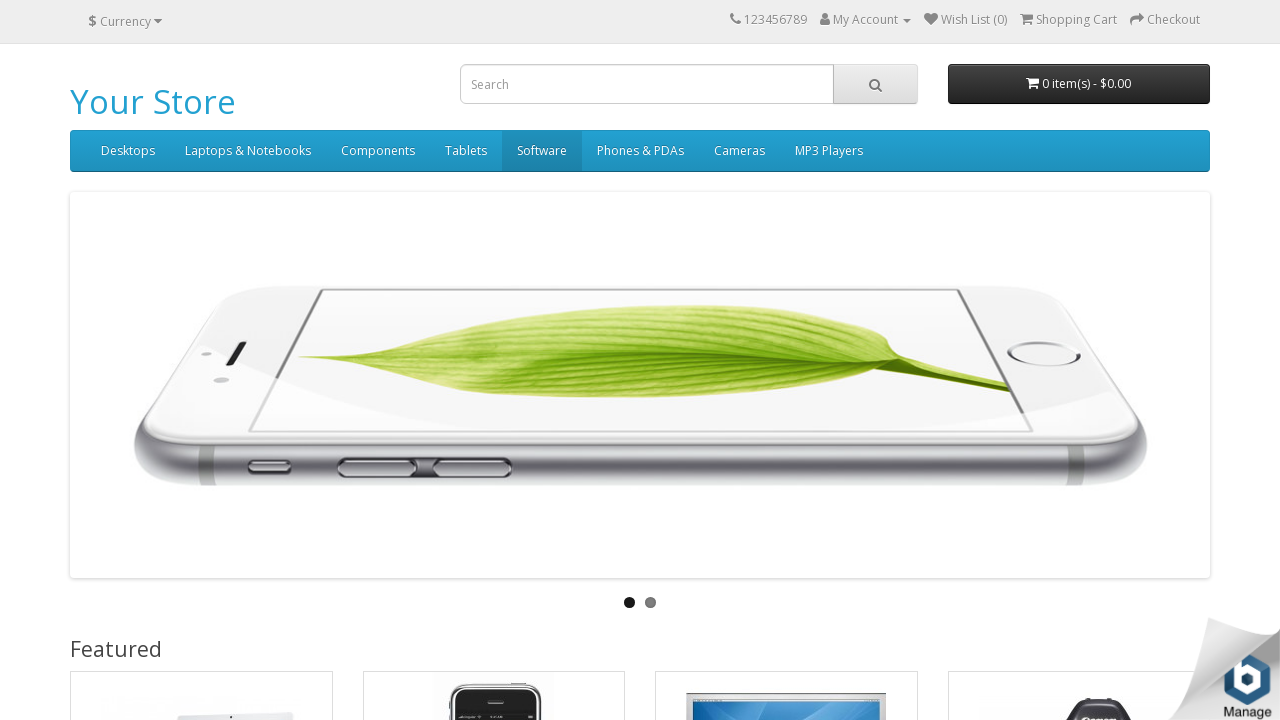

Hovered over main menu item
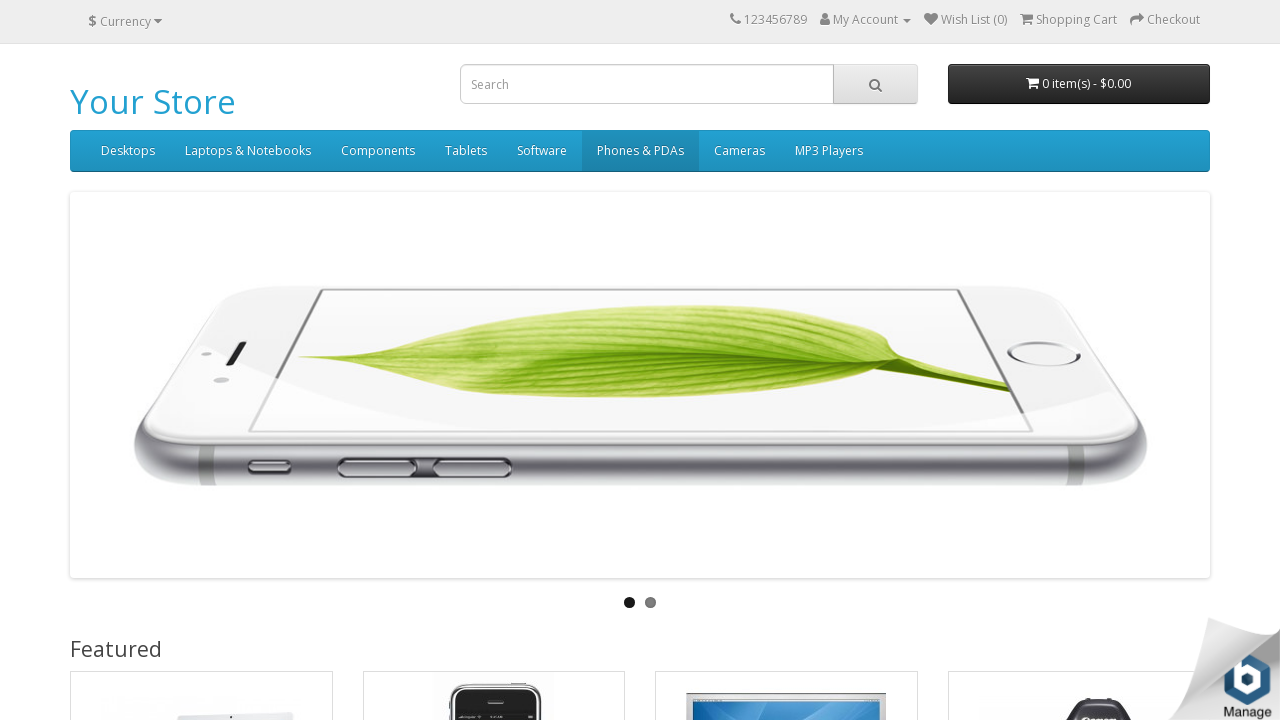

Waited 200ms for menu animation
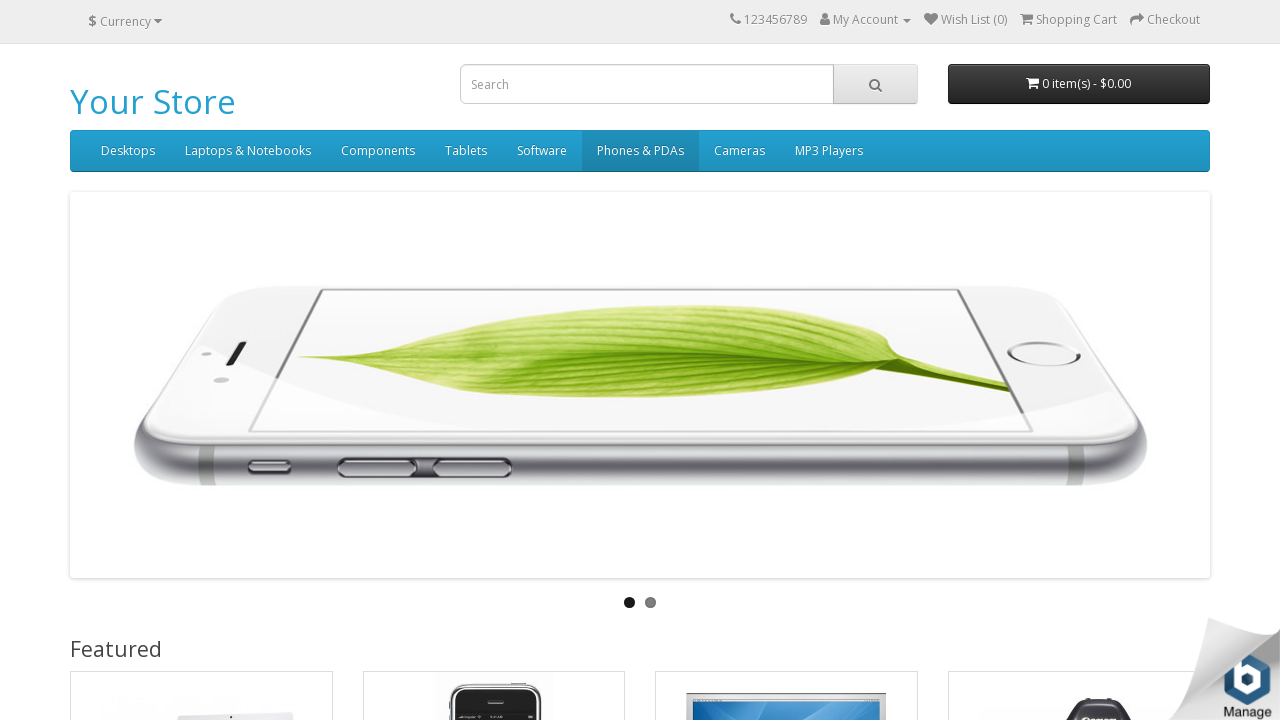

Hovered over main menu item
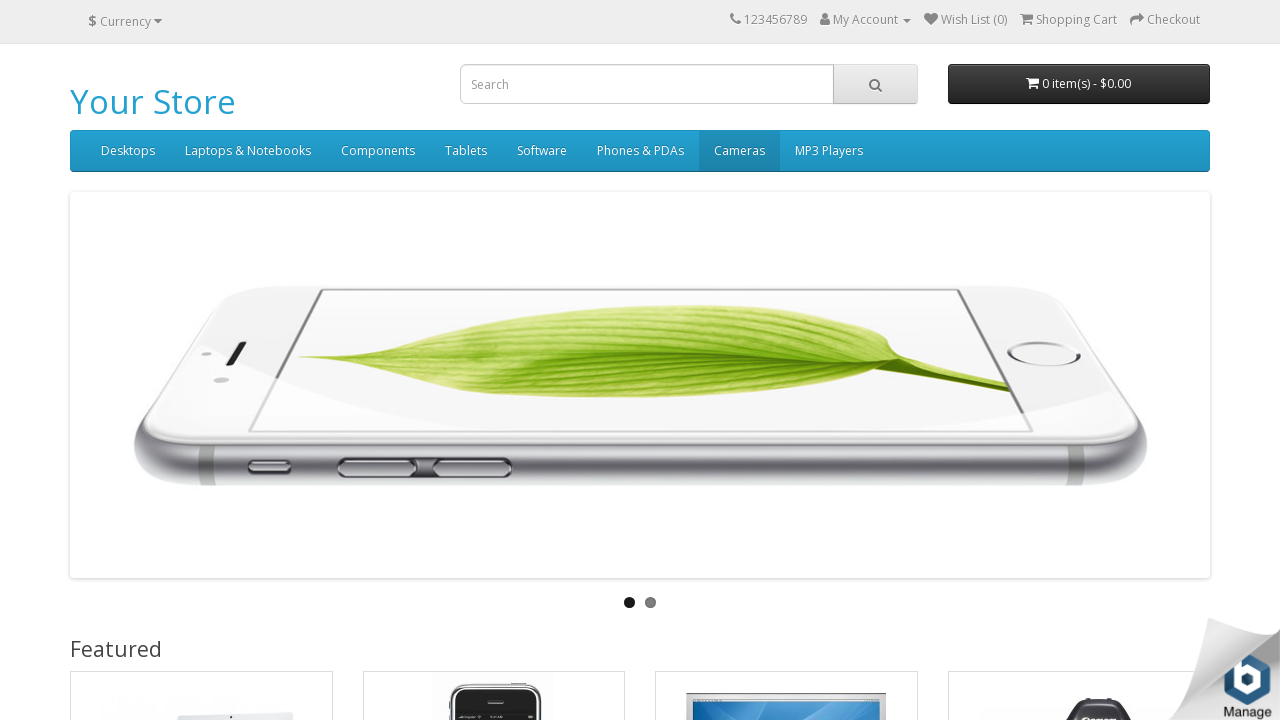

Waited 200ms for menu animation
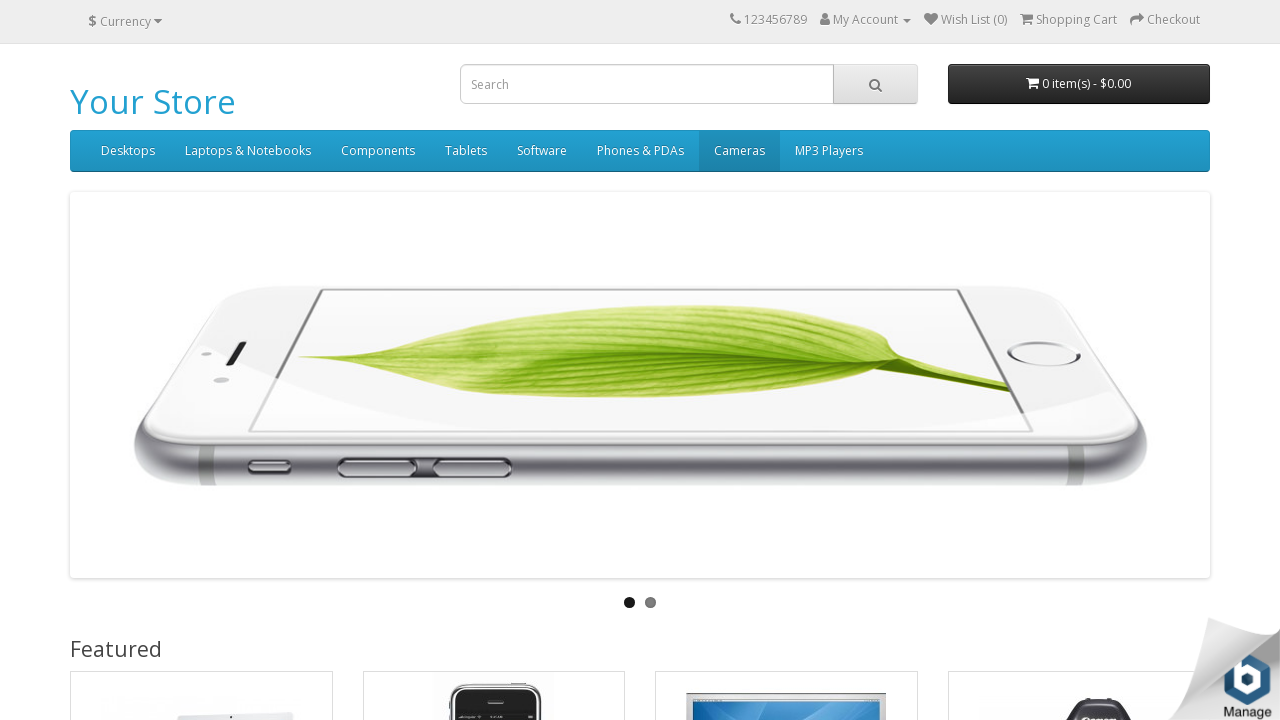

Hovered over main menu item
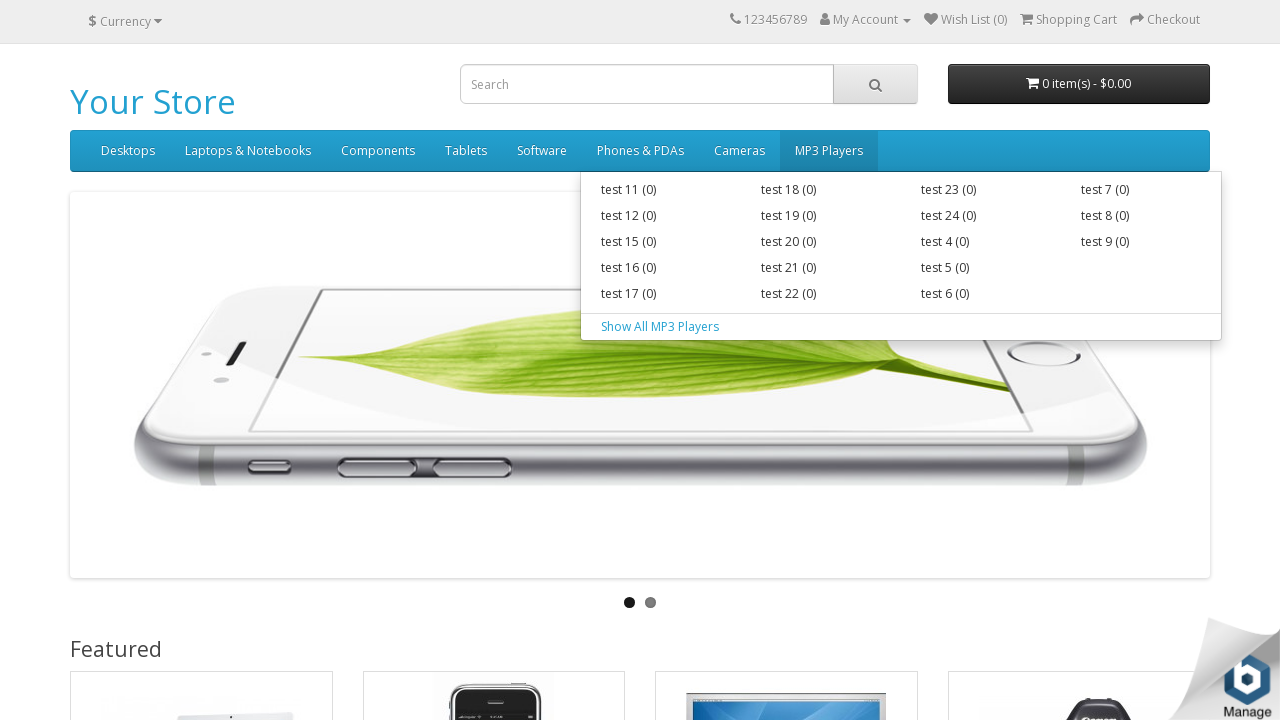

Waited 200ms for menu animation
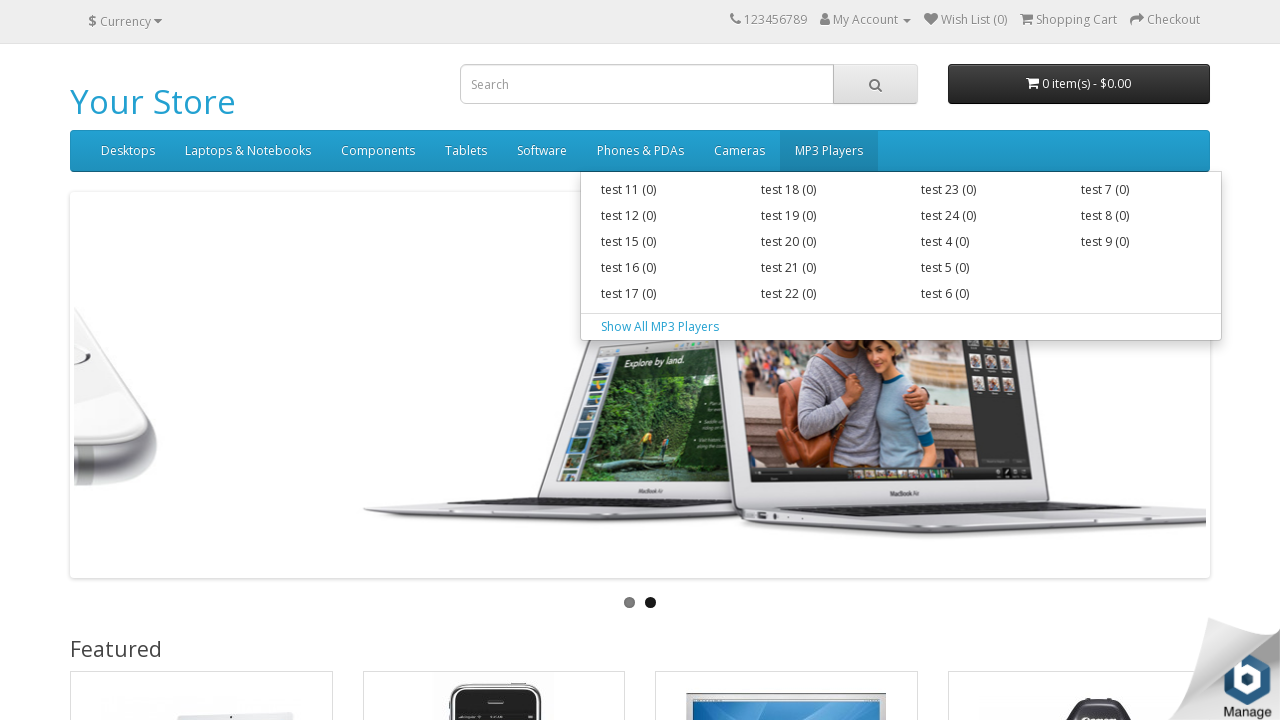

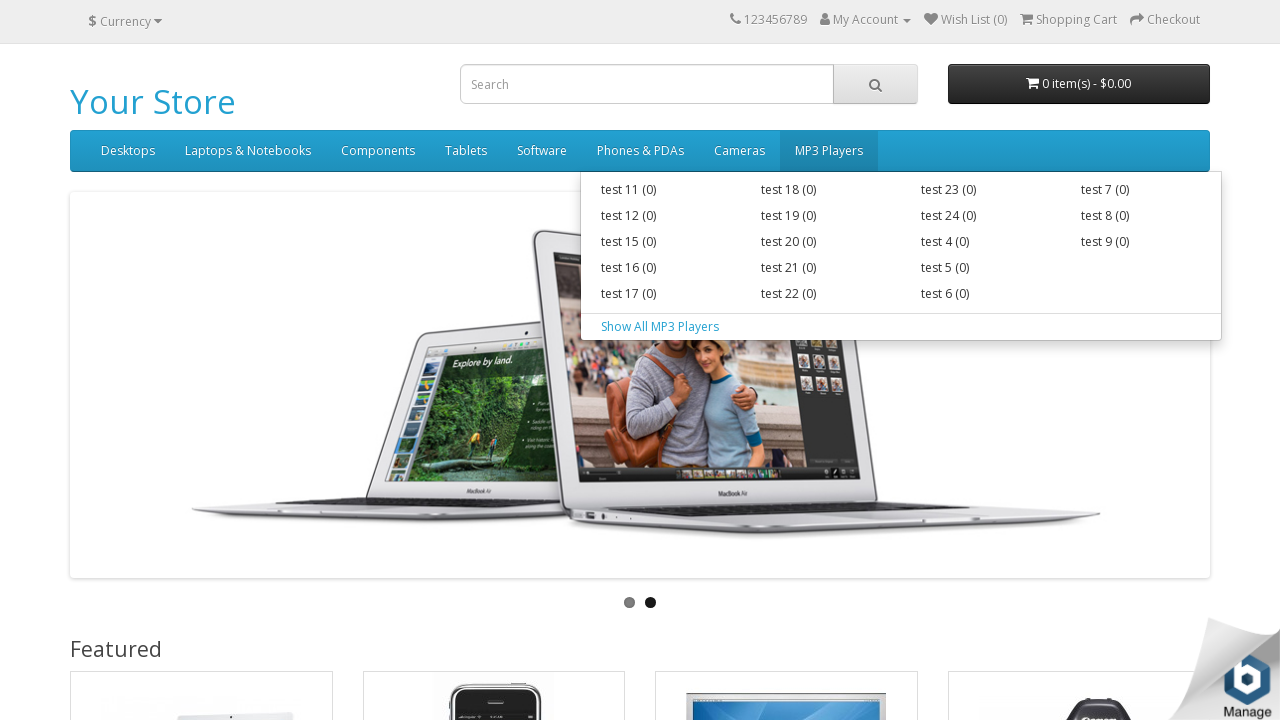